Tests multi-select listbox functionality by selecting multiple countries (Japan, Germany, Mexico) and verifying the selected option IDs are correct.

Starting URL: http://only-testing-blog.blogspot.in/2014/01/textbox.html

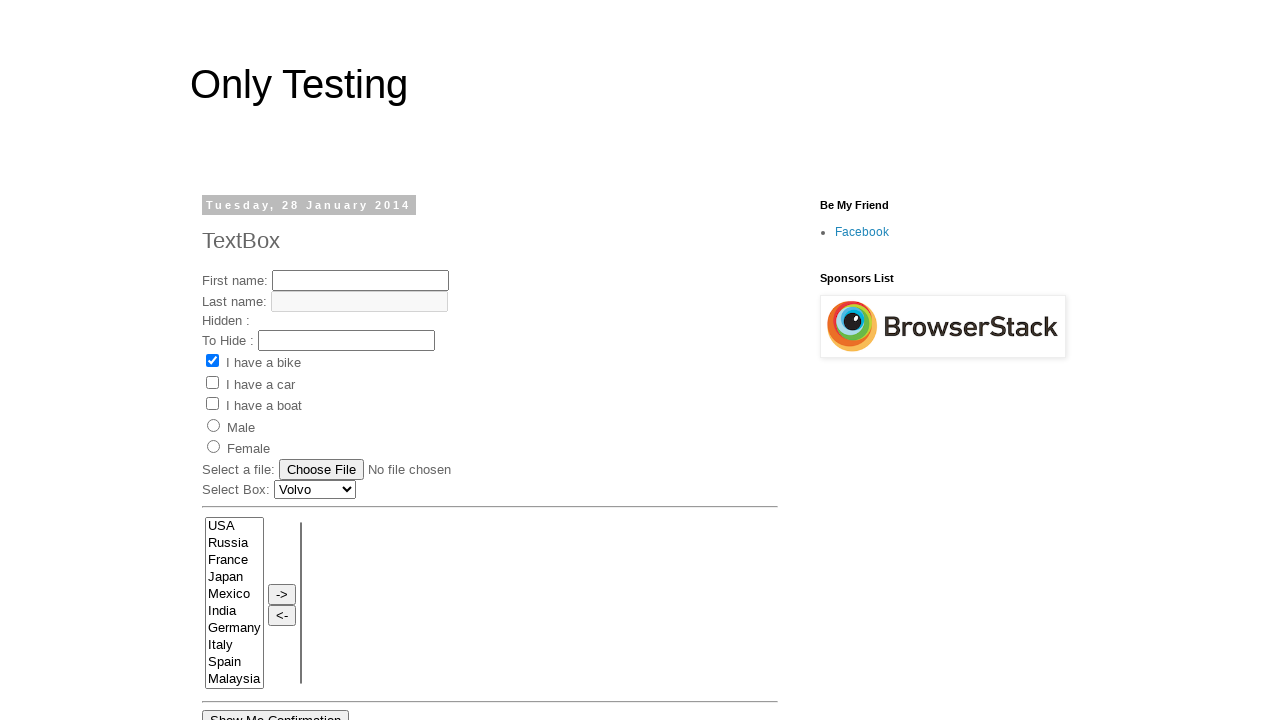

Selected 'Japan' from multi-select listbox on select[name='FromLB']
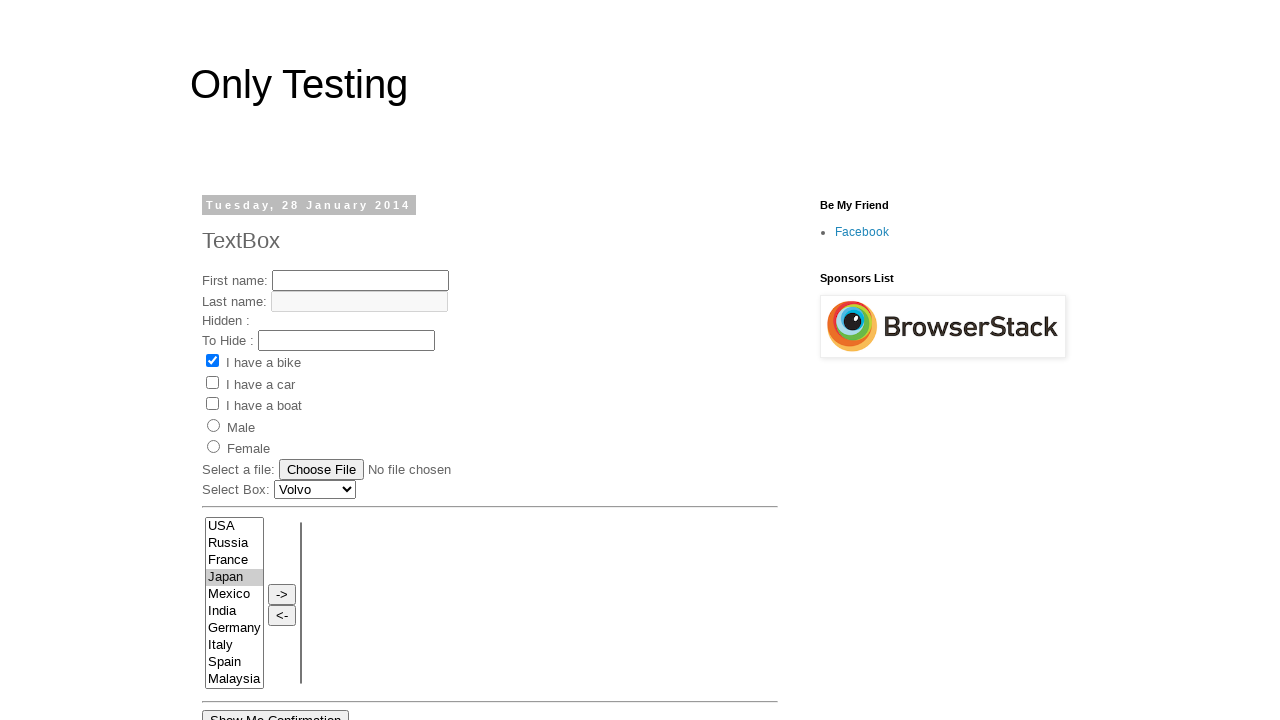

Located selected option in listbox
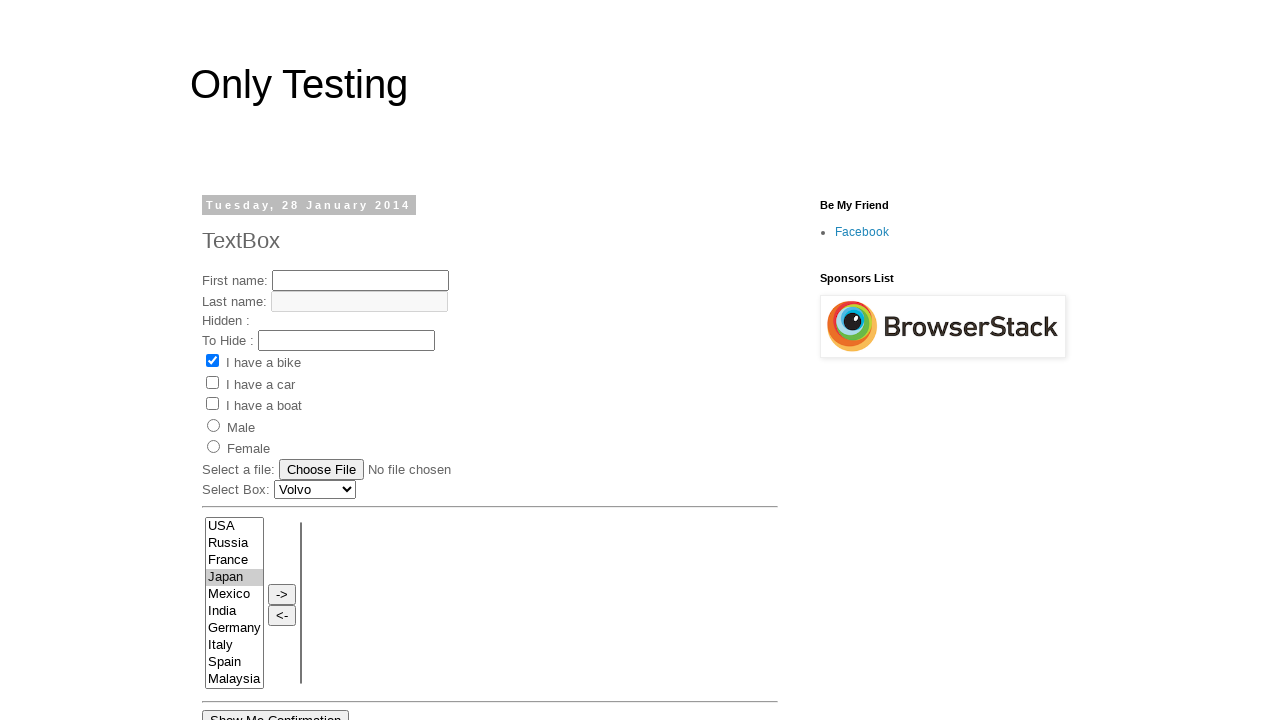

Verified selected option has id 'country3'
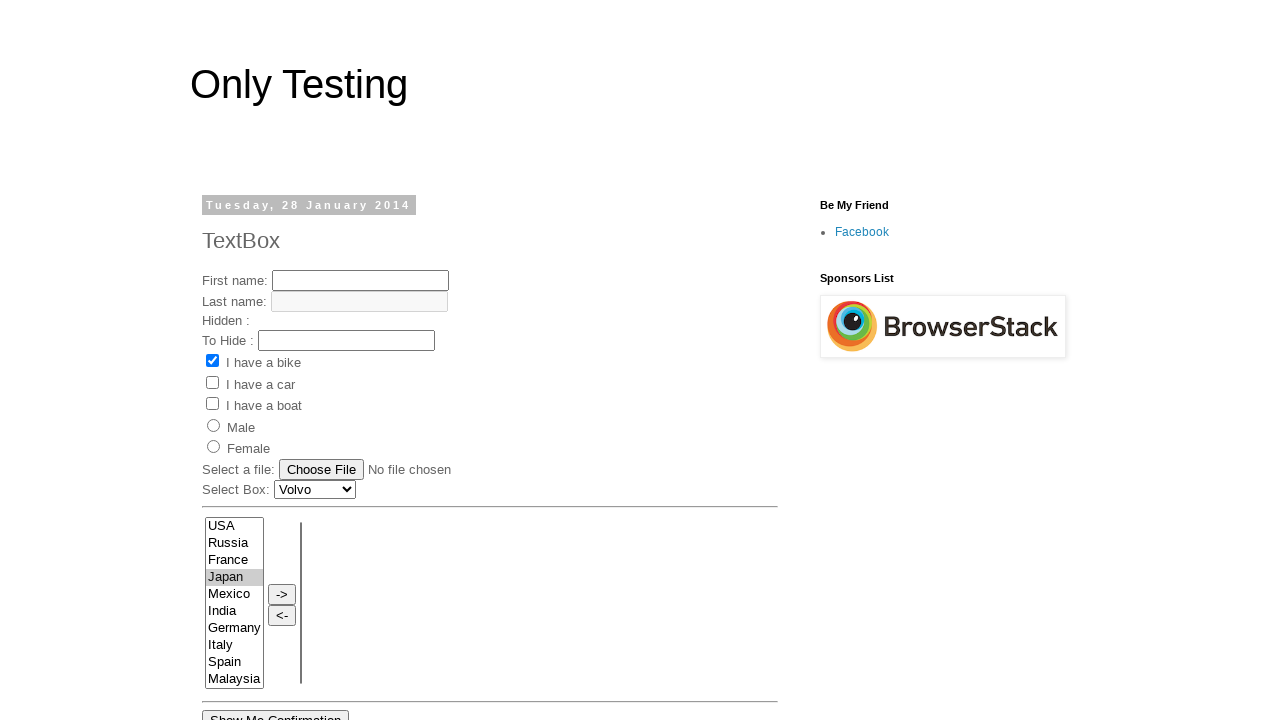

Selected 'Japan' and 'Germany' in multi-select listbox on select[name='FromLB']
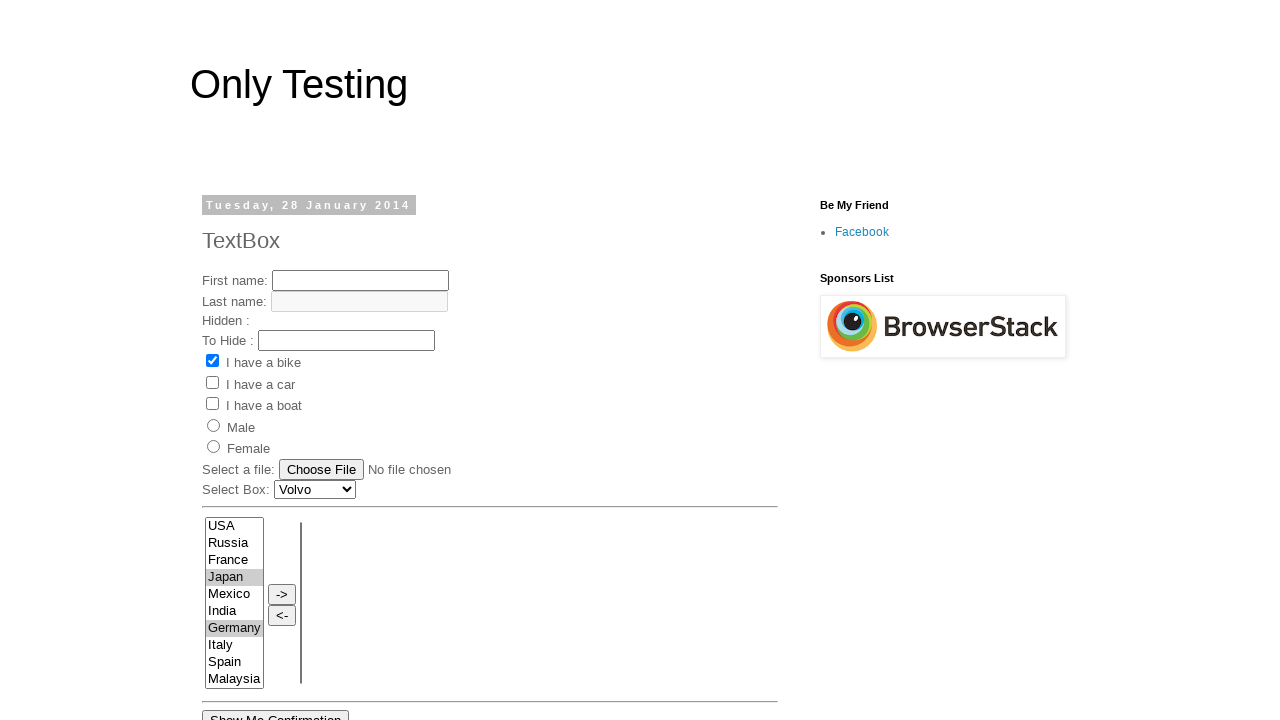

Located all selected options in listbox
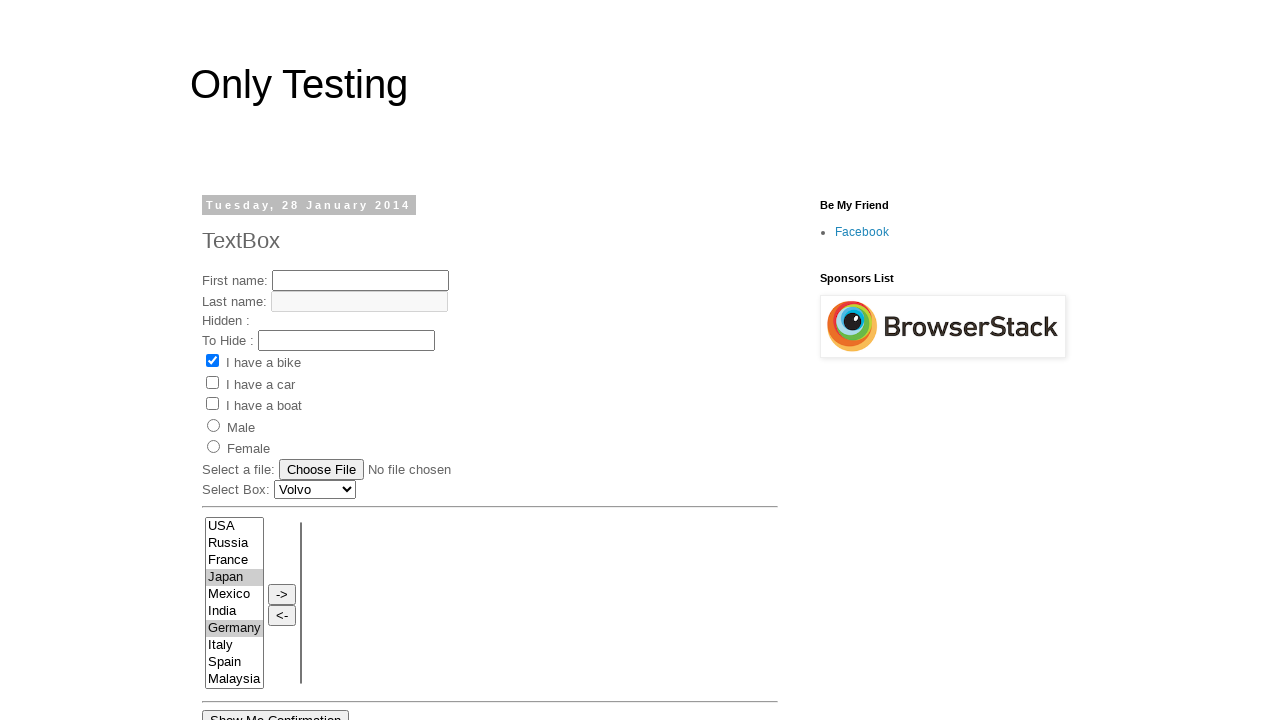

Extracted IDs from selected options: country3 and country6
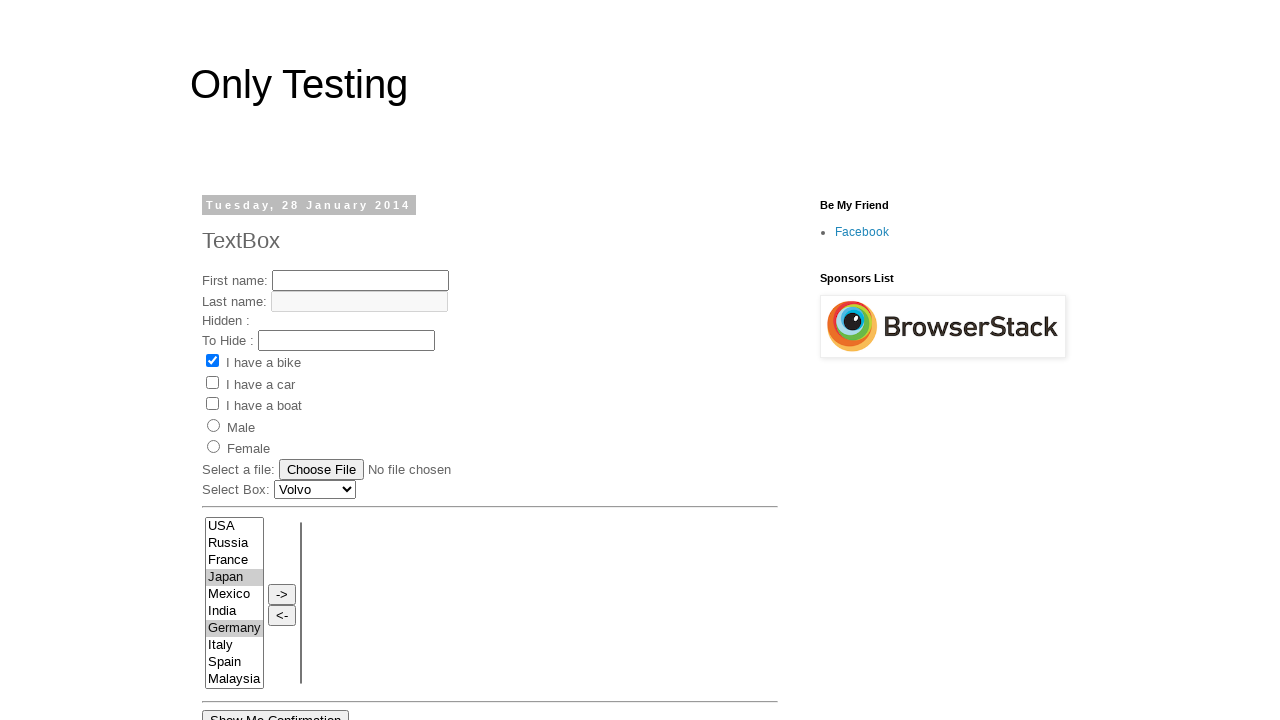

Verified 'country3' is in selected IDs
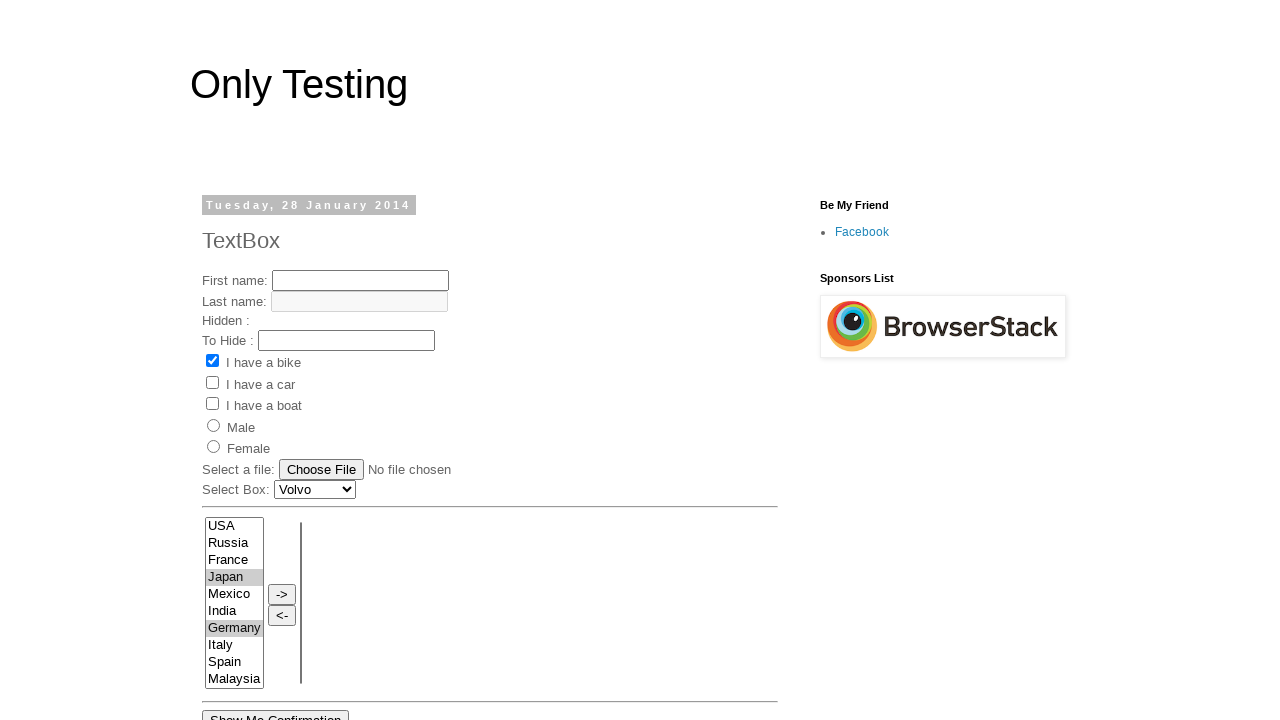

Verified 'country6' is in selected IDs
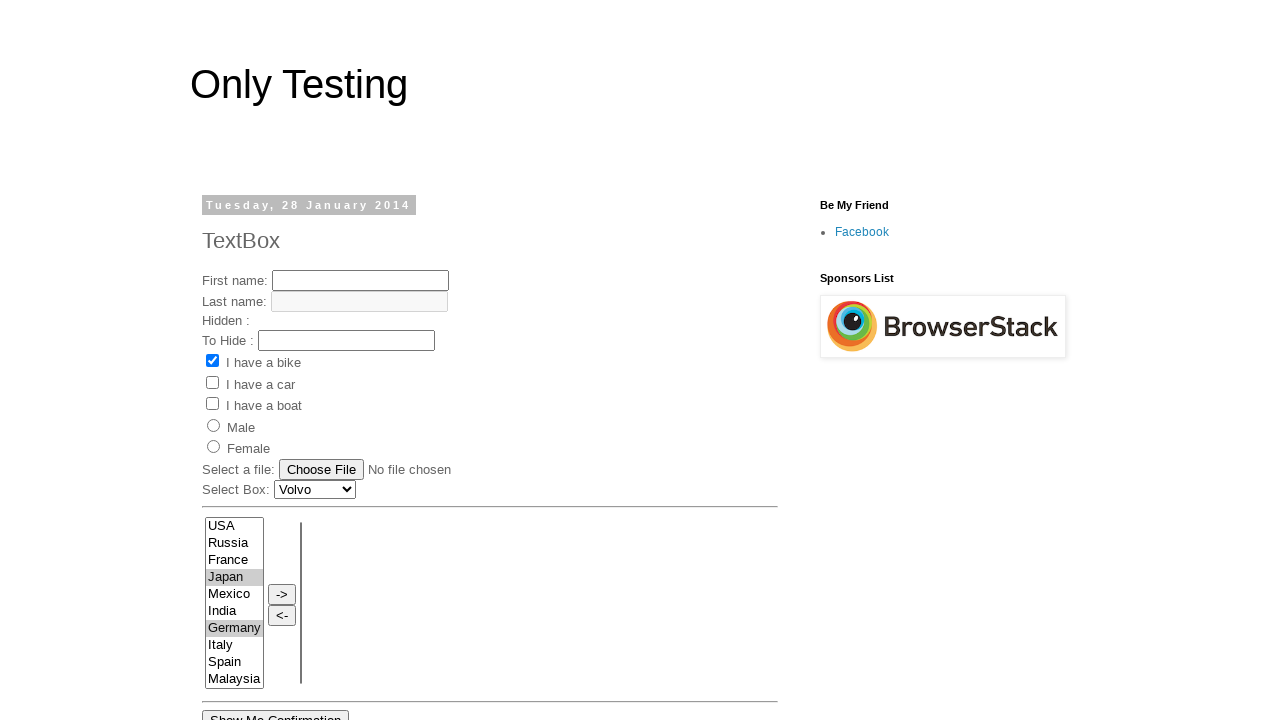

Selected 'Japan', 'Germany', and 'Mexico' in multi-select listbox on select[name='FromLB']
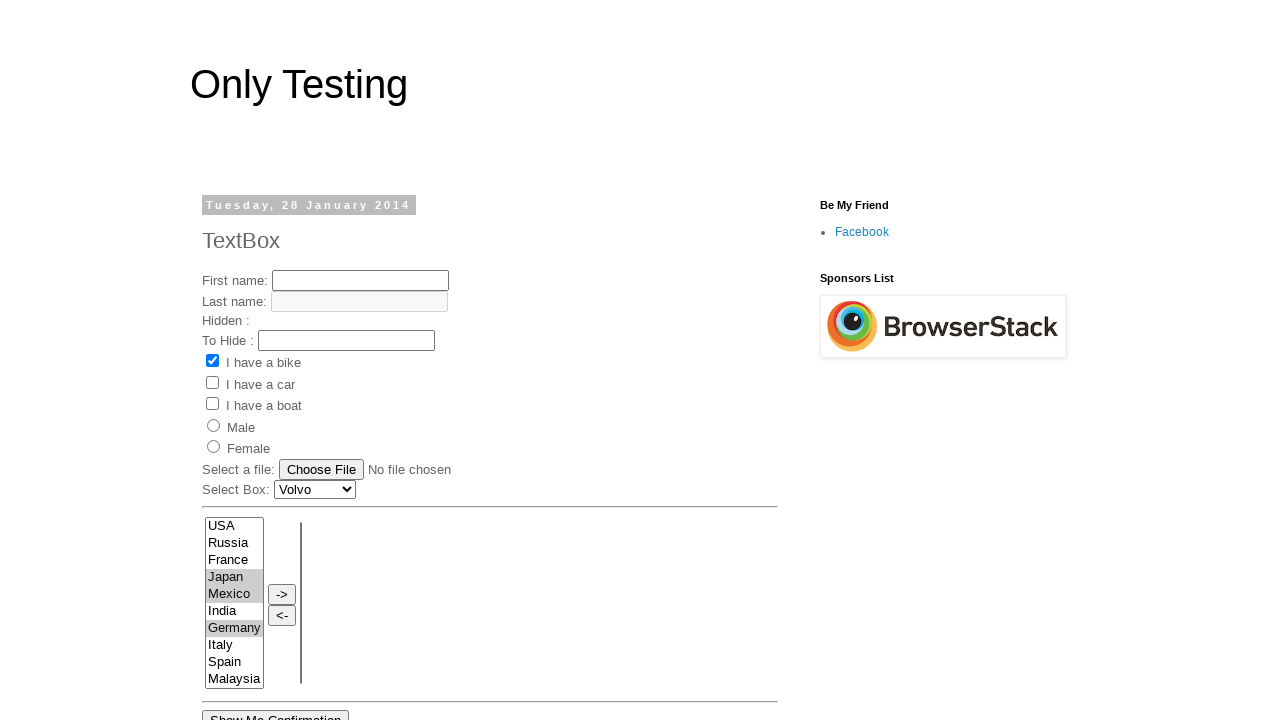

Clicked on element with id 'country4' at (234, 595) on #country4
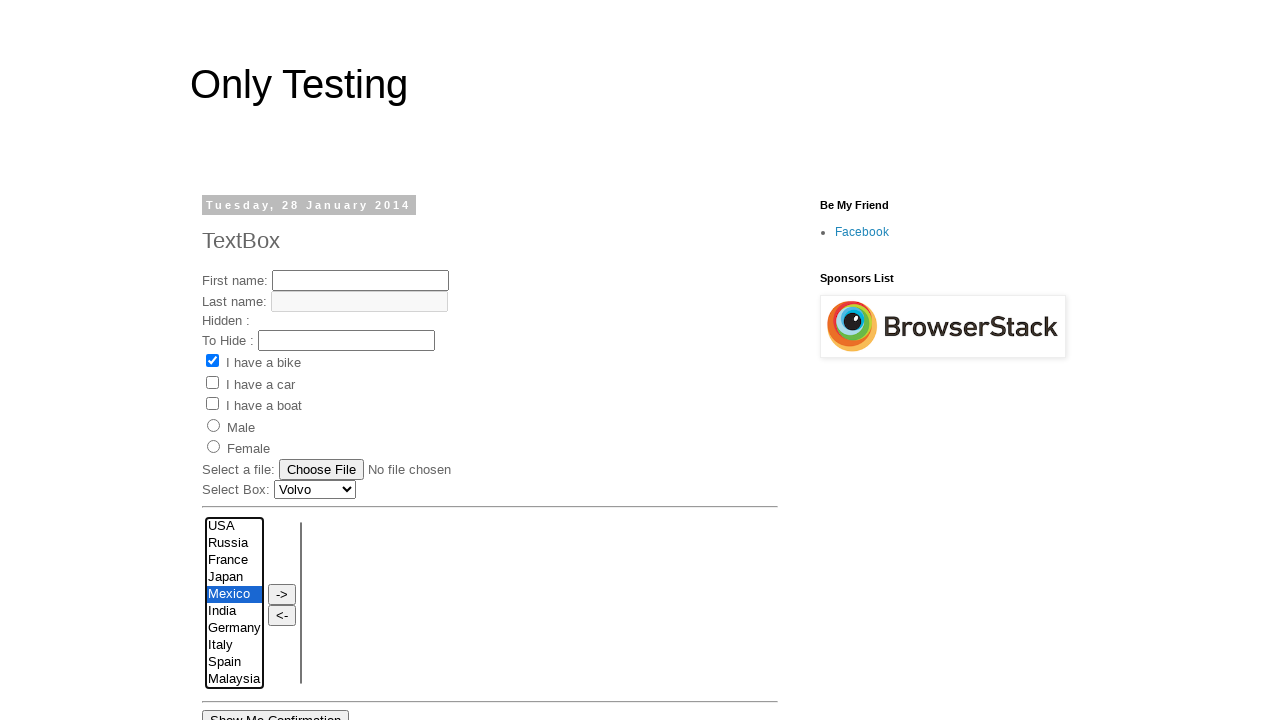

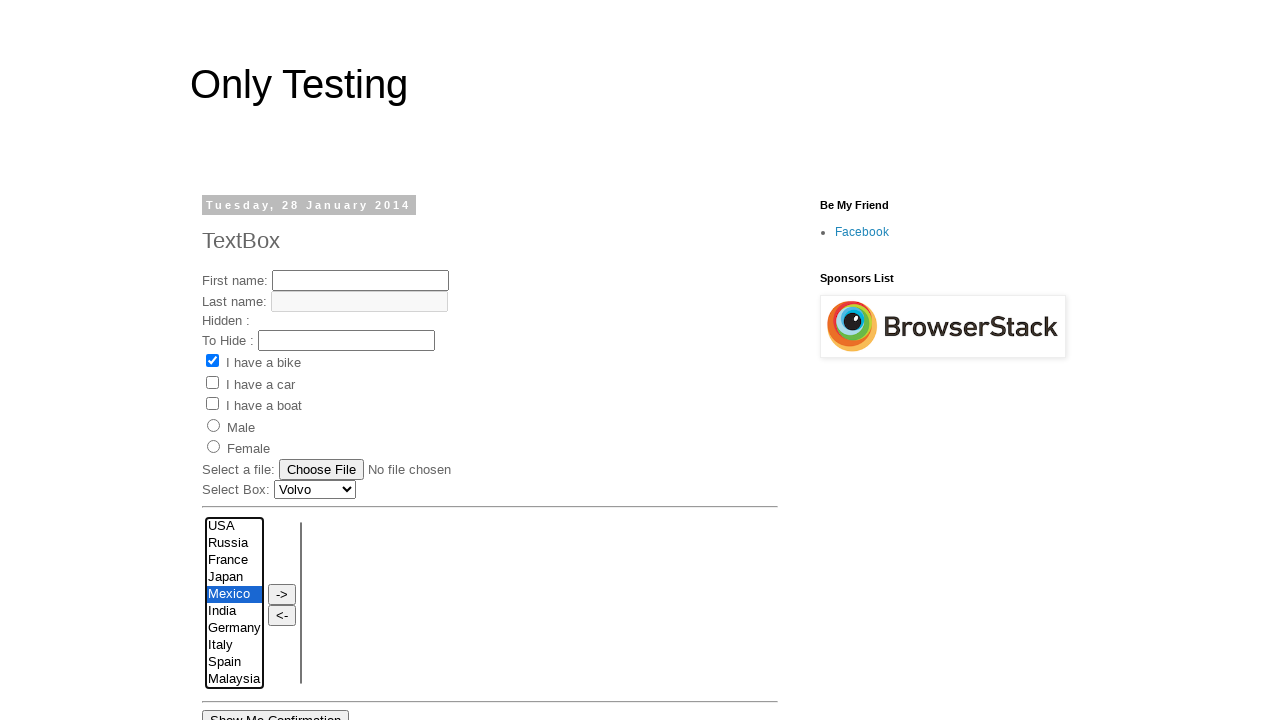